Navigates to DemoQA website and clicks on the Forms section in the main page

Starting URL: http://demoqa.com

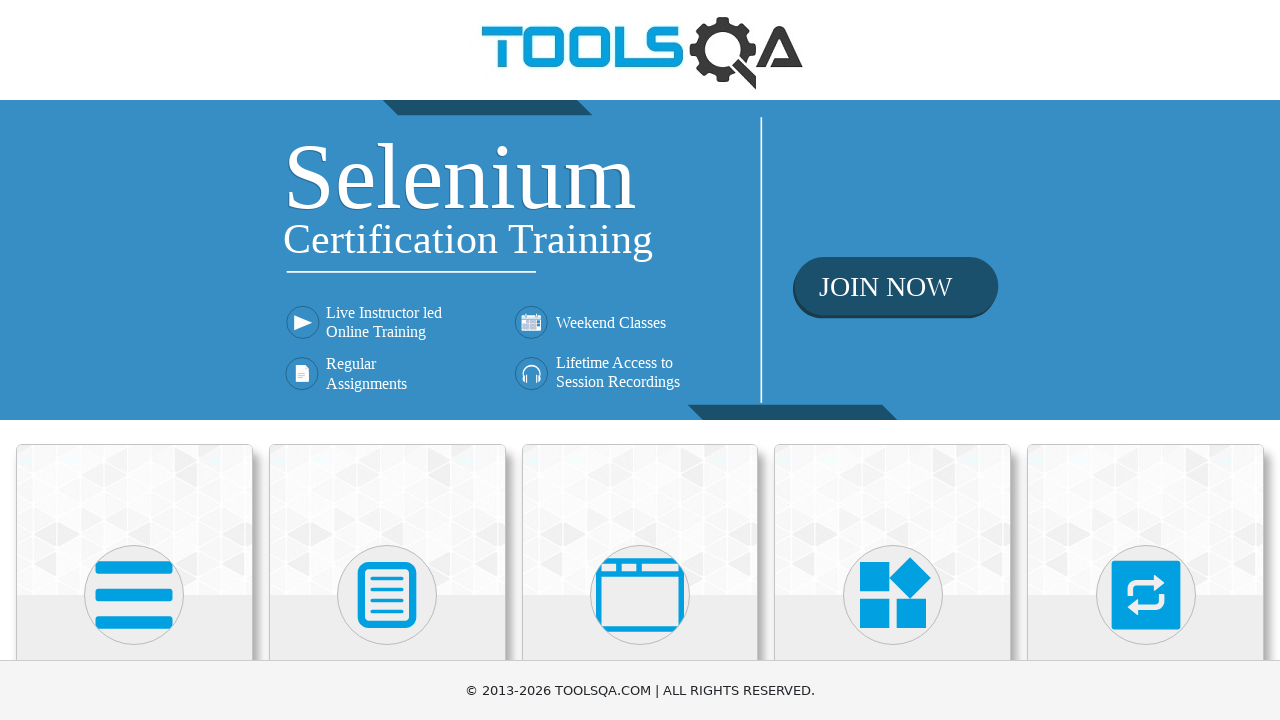

Navigated to DemoQA website
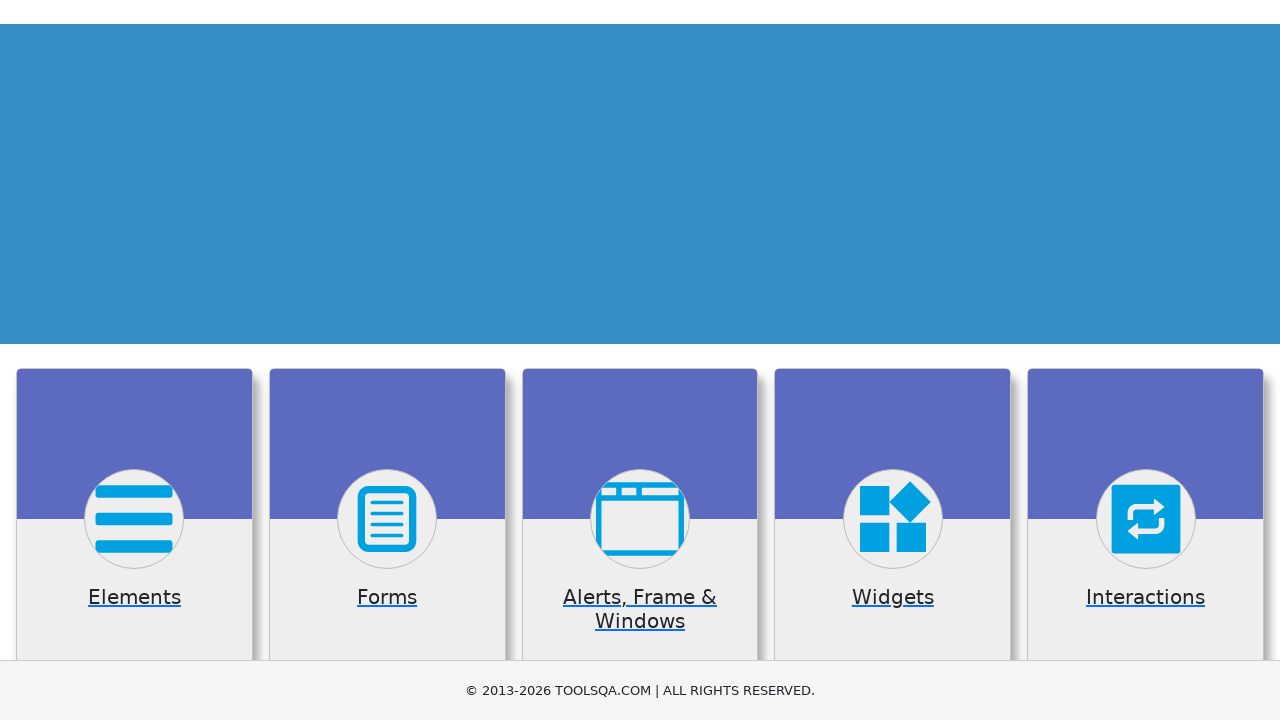

Clicked on the Forms section in the main page at (387, 360) on xpath=//h5[contains(text(),'Forms')]
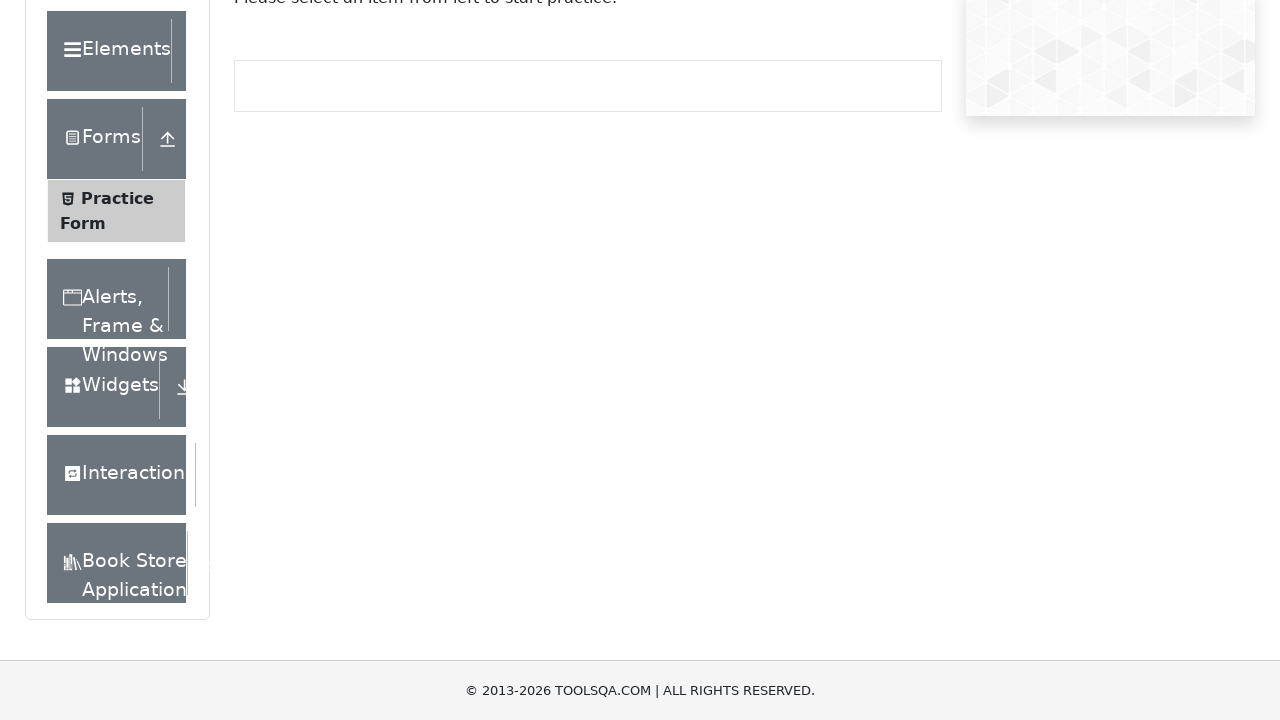

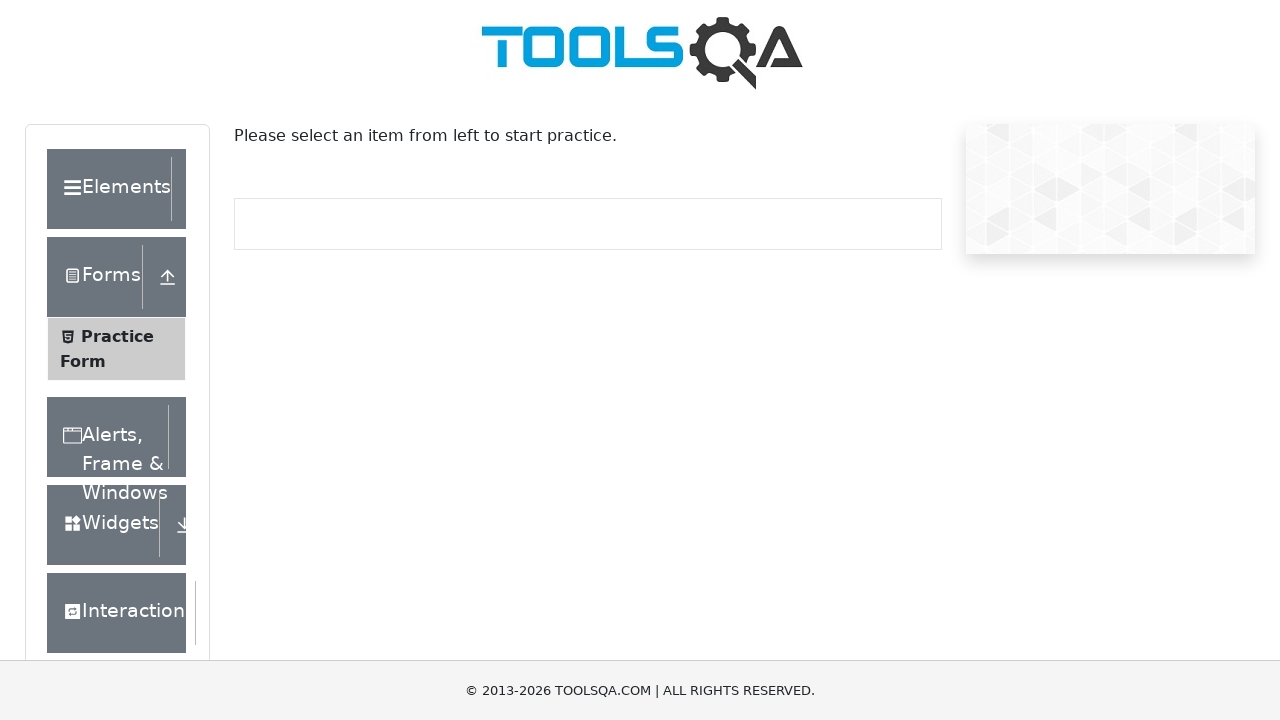